Tests URL blocking functionality by intercepting network requests and blocking a specific image URL from loading on the page, then verifying the page loads with the blocked resource.

Starting URL: https://bonigarcia.dev/selenium-webdriver-java/

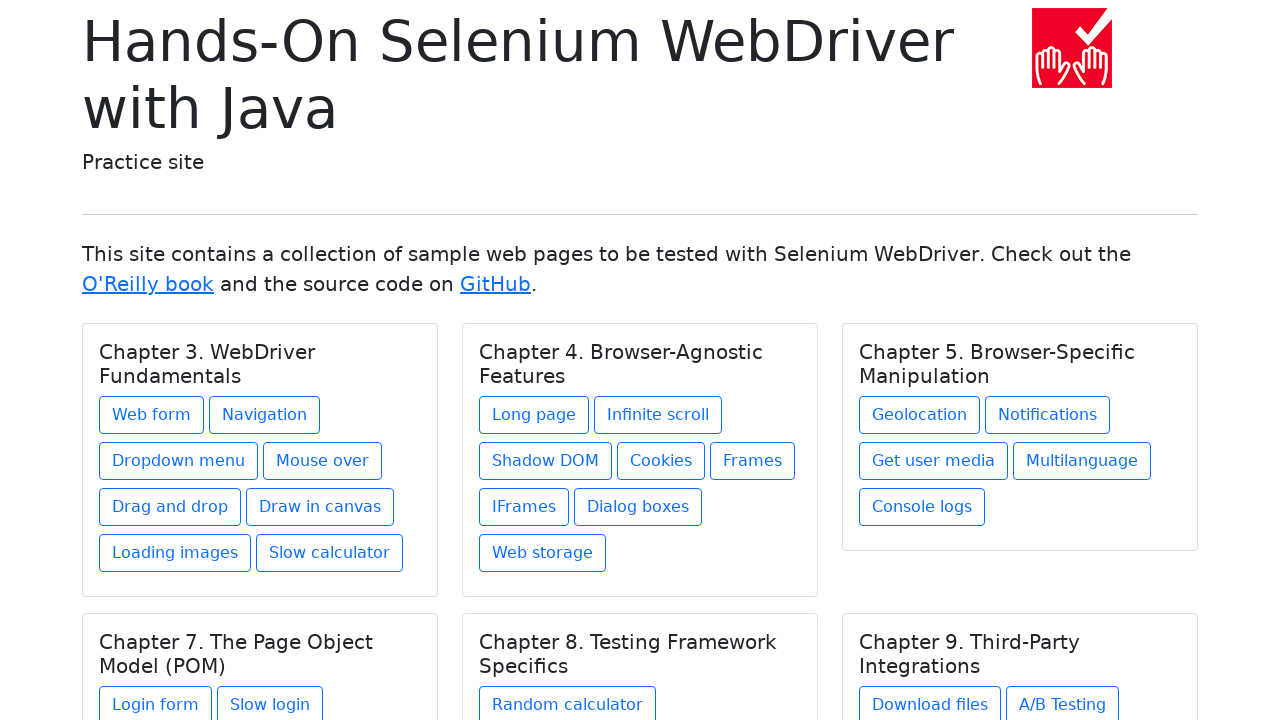

Set up route interception to block image URL: hands-on-icon.png
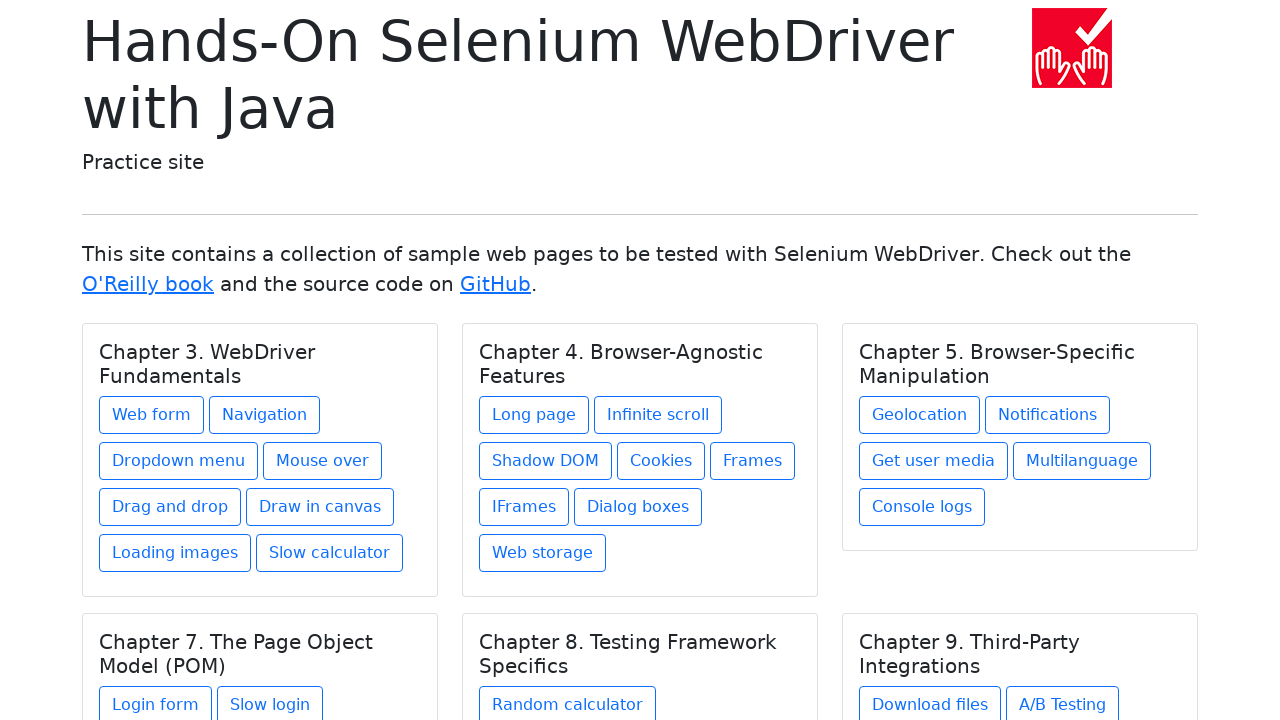

Reloaded page to apply URL blocking rules
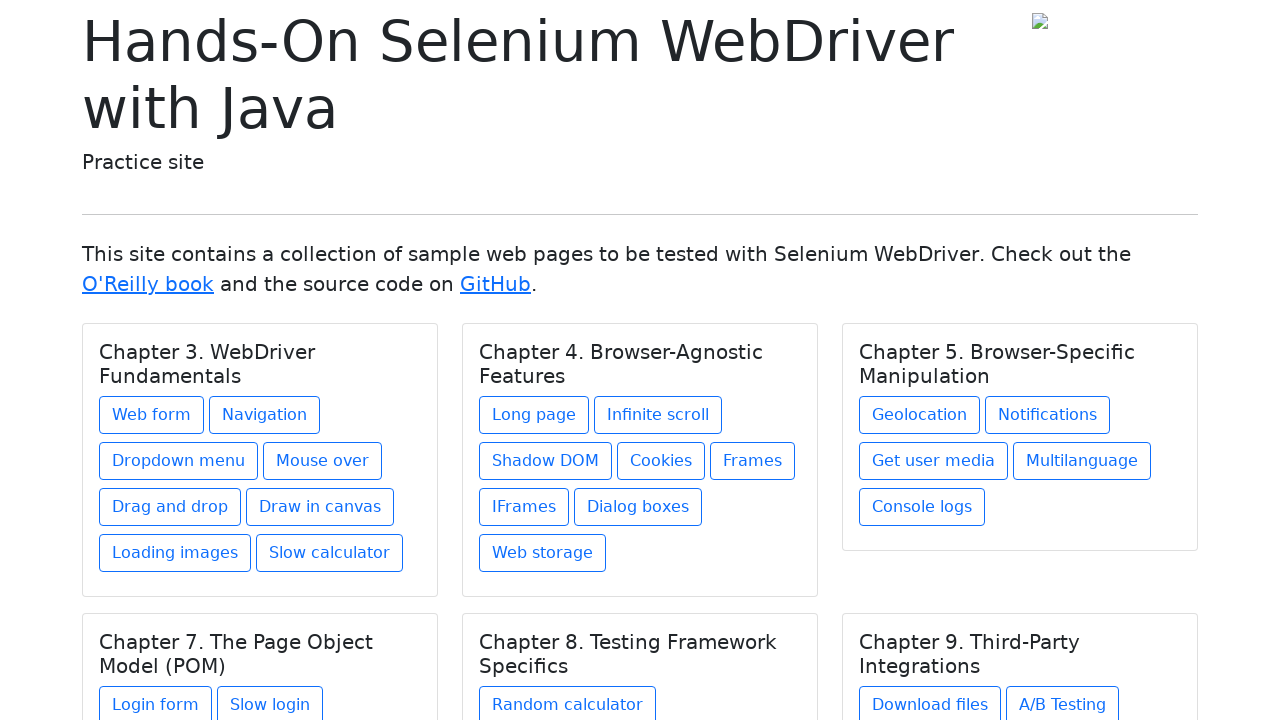

Waited for page to reach network idle state
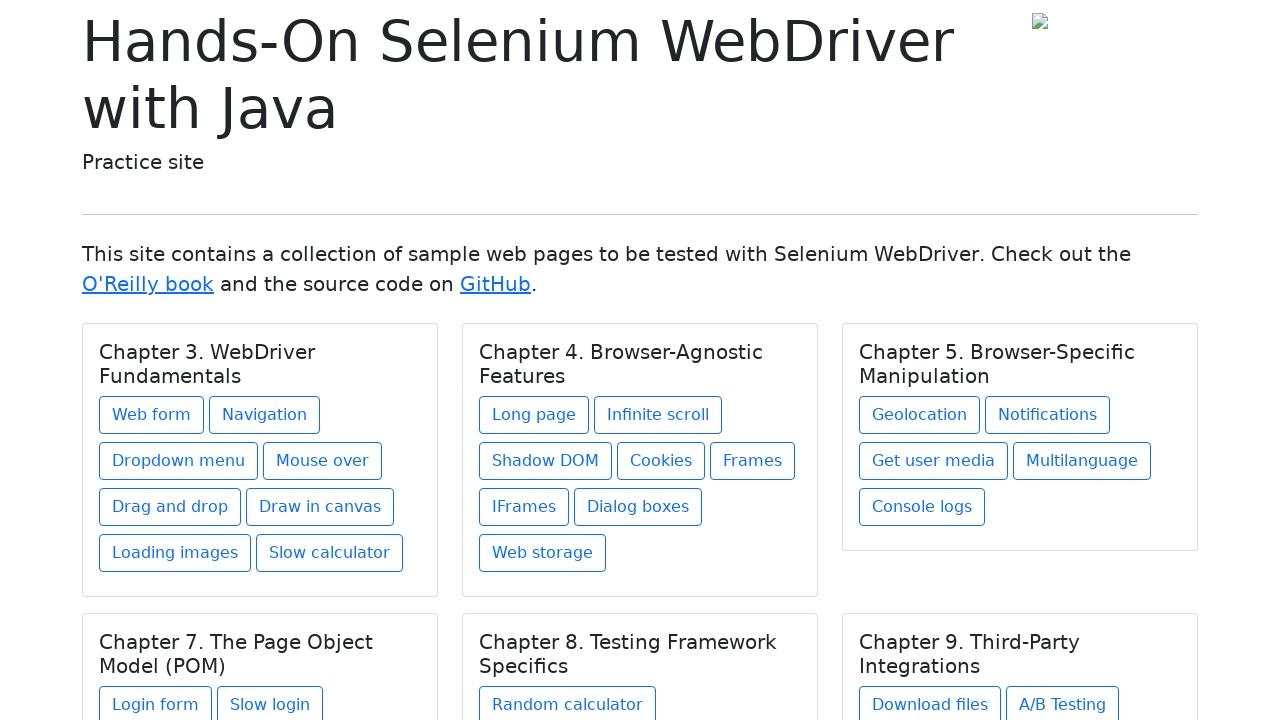

Verified page loaded with body element present (blocked image not loaded)
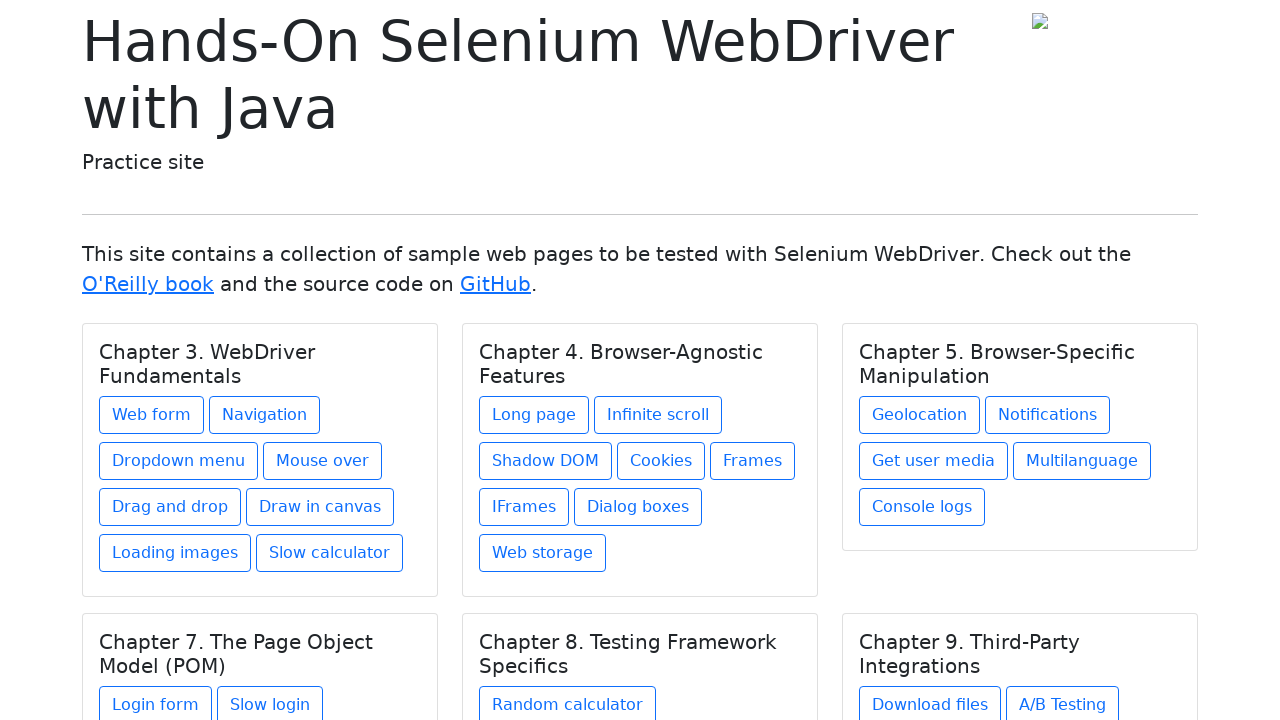

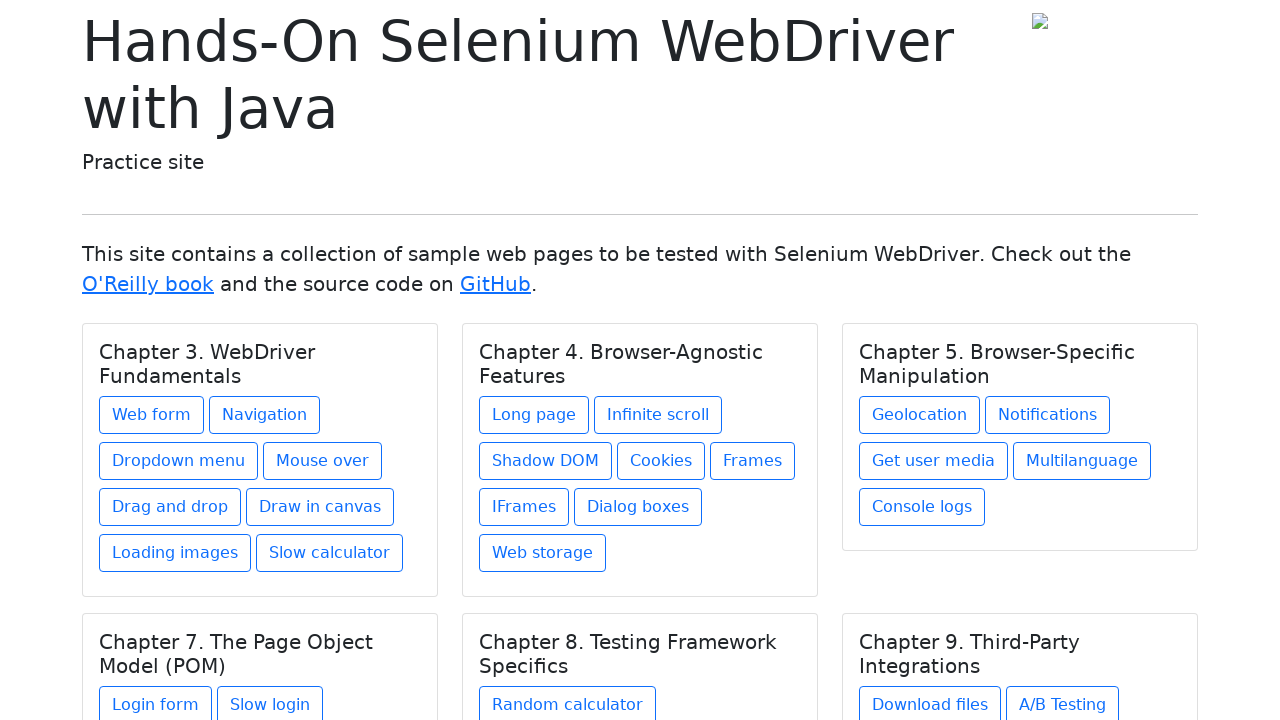